Tests checkbox functionality by clicking to select, verifying selection, then clicking again to deselect and verifying deselection

Starting URL: https://rahulshettyacademy.com/AutomationPractice/

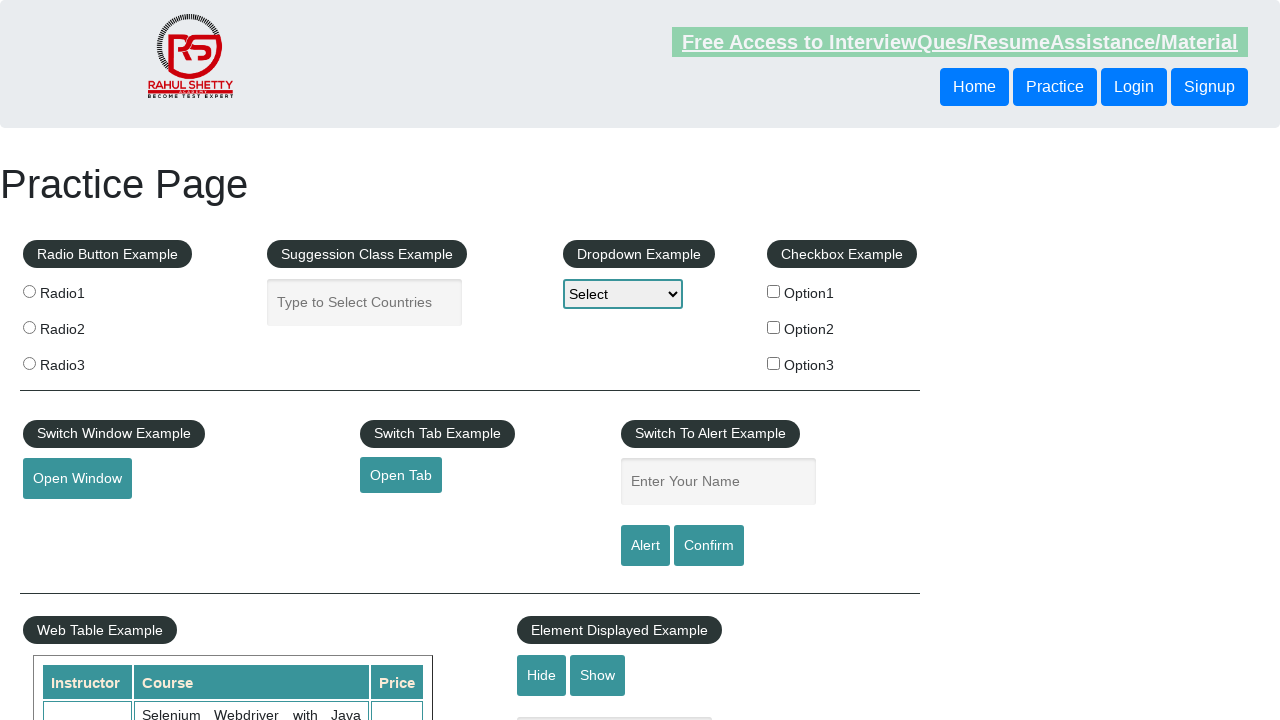

Navigated to Automation Practice page
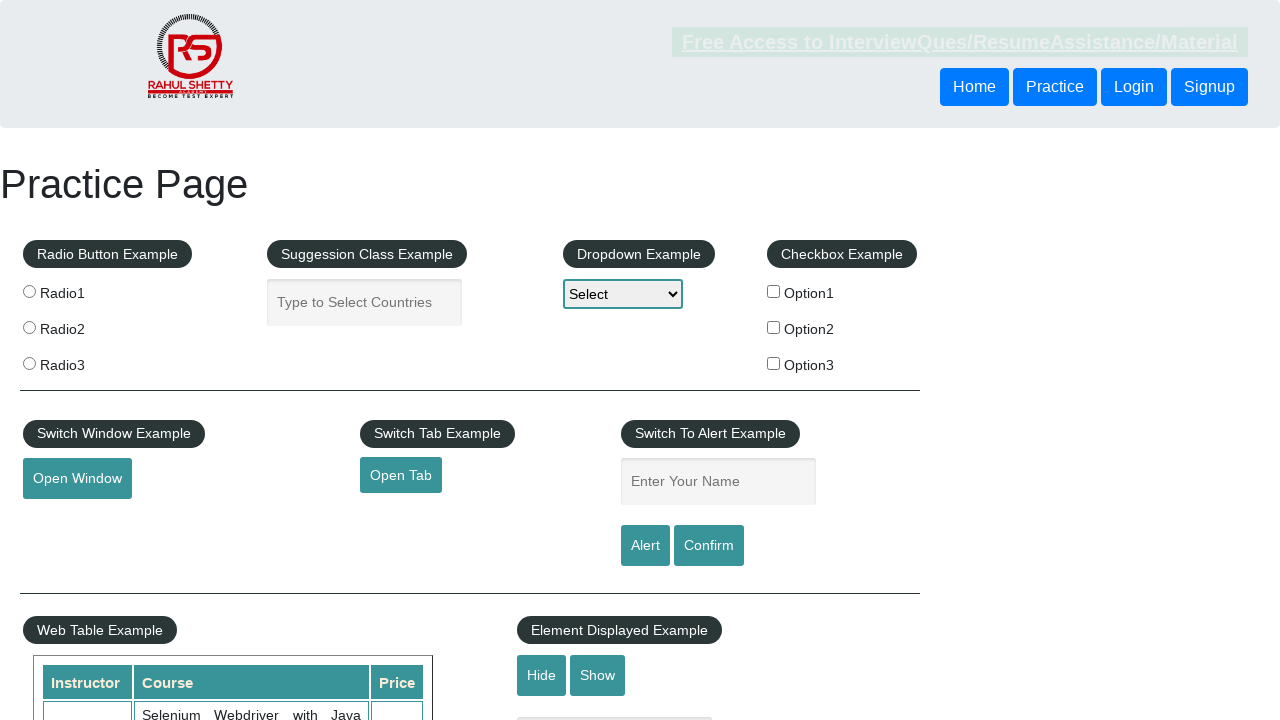

Clicked checkbox to select it at (774, 291) on #checkBoxOption1
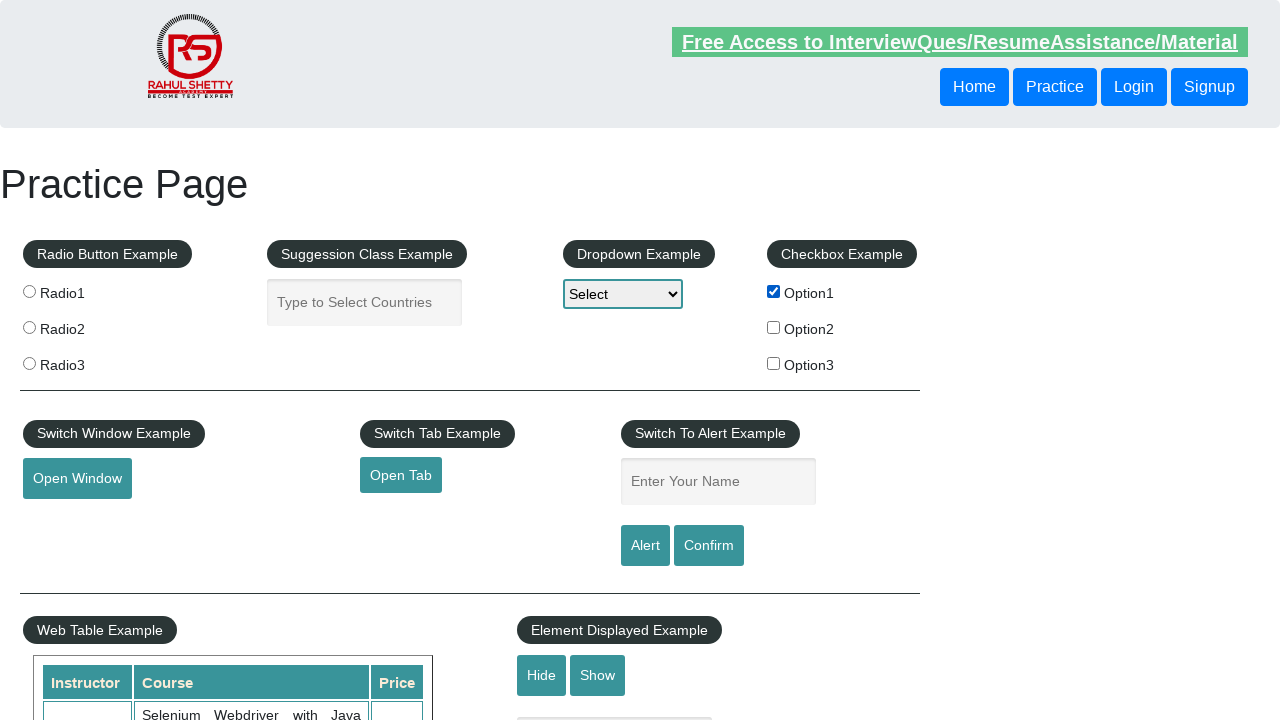

Verified checkbox is selected
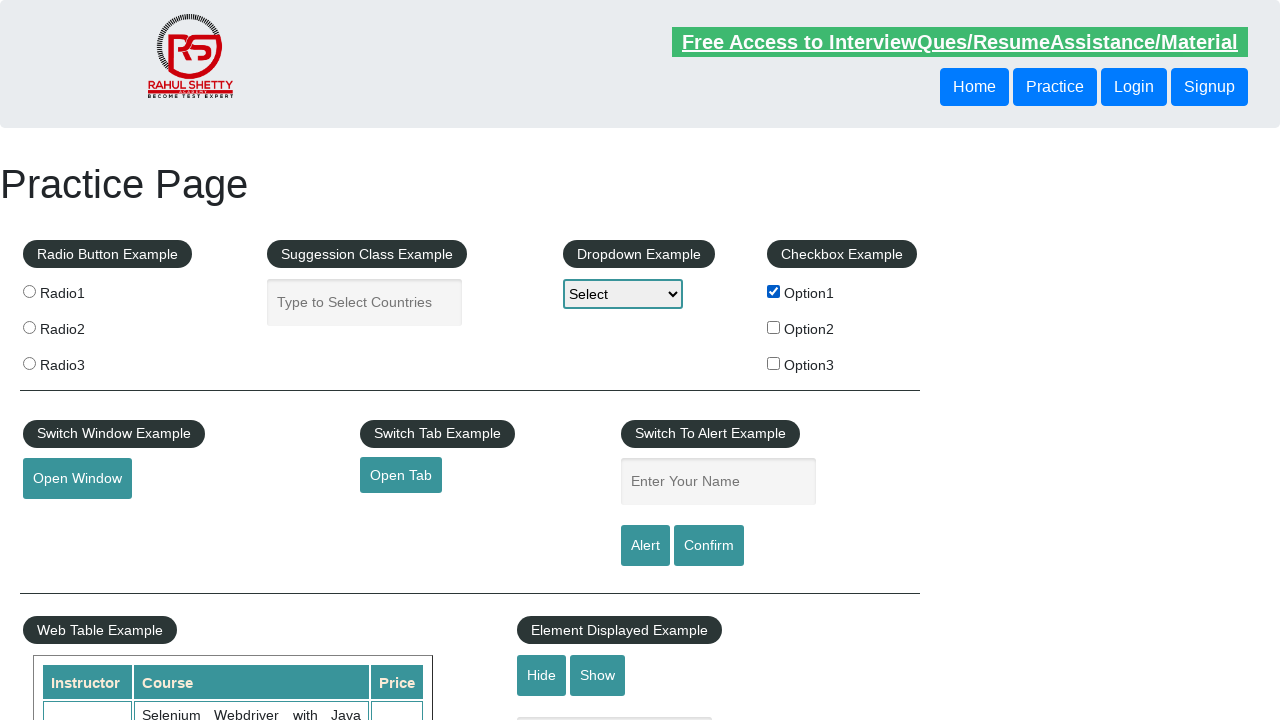

Clicked checkbox to deselect it at (774, 291) on #checkBoxOption1
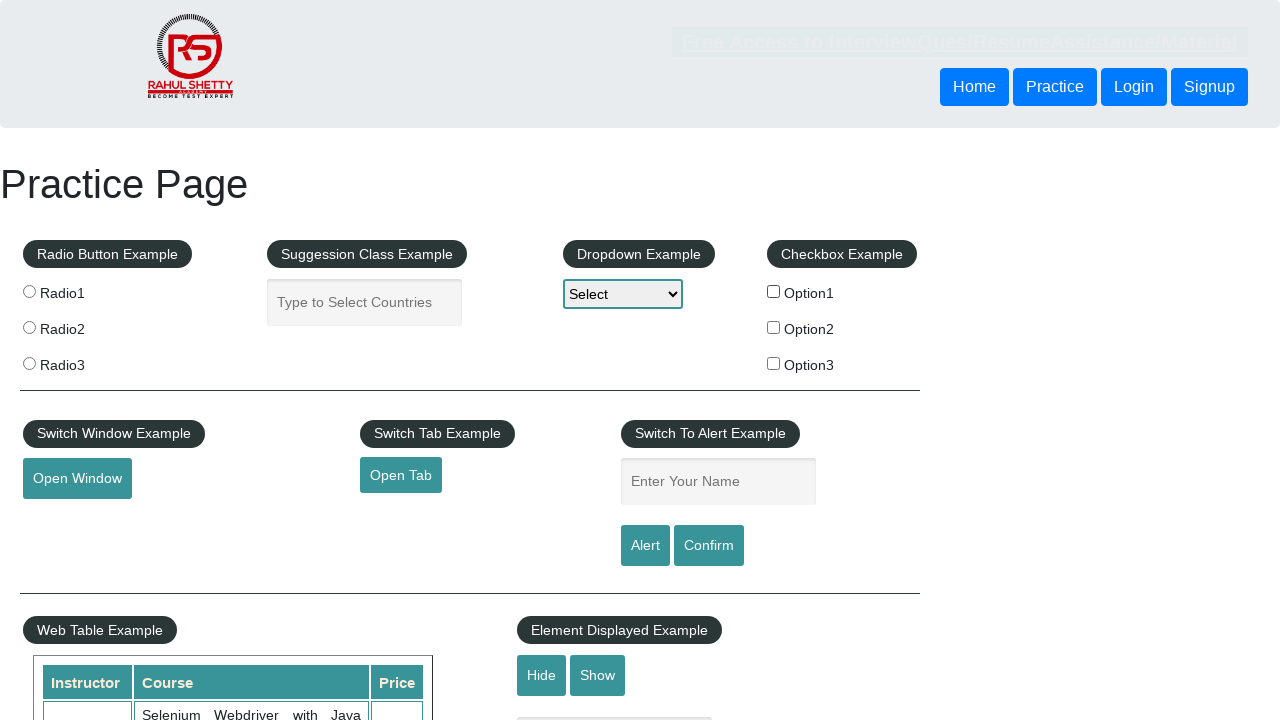

Verified checkbox is deselected
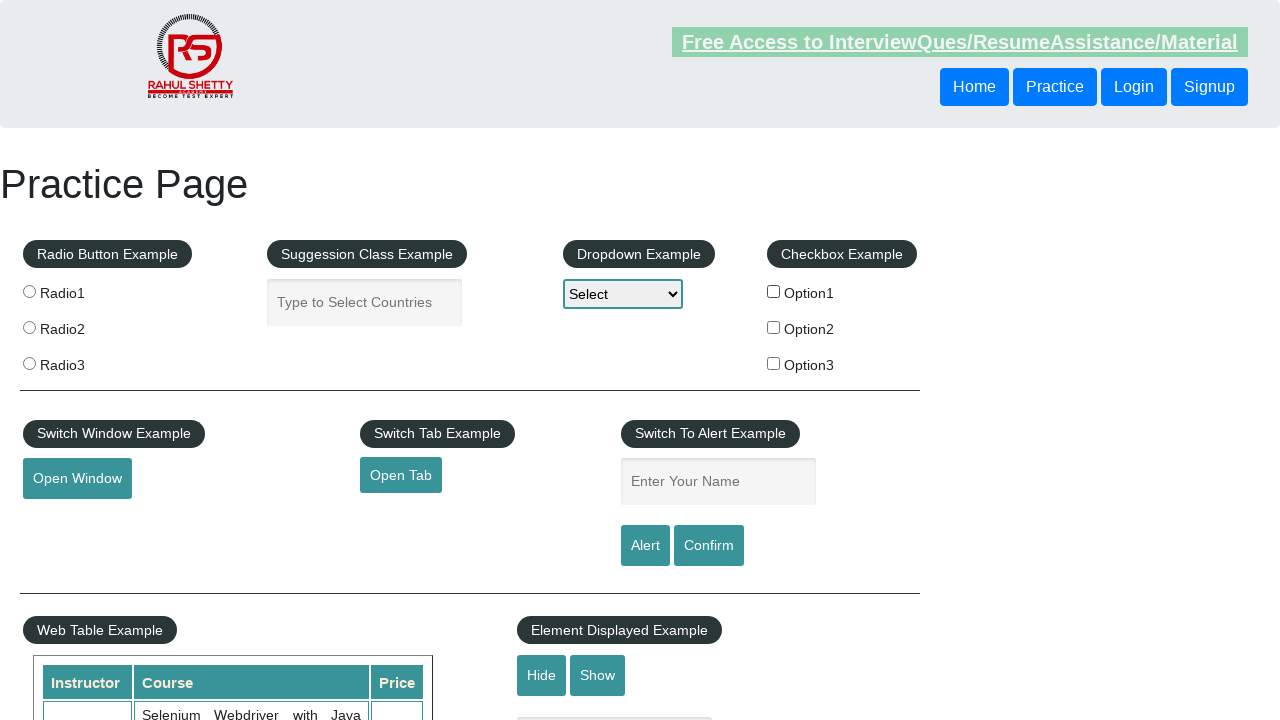

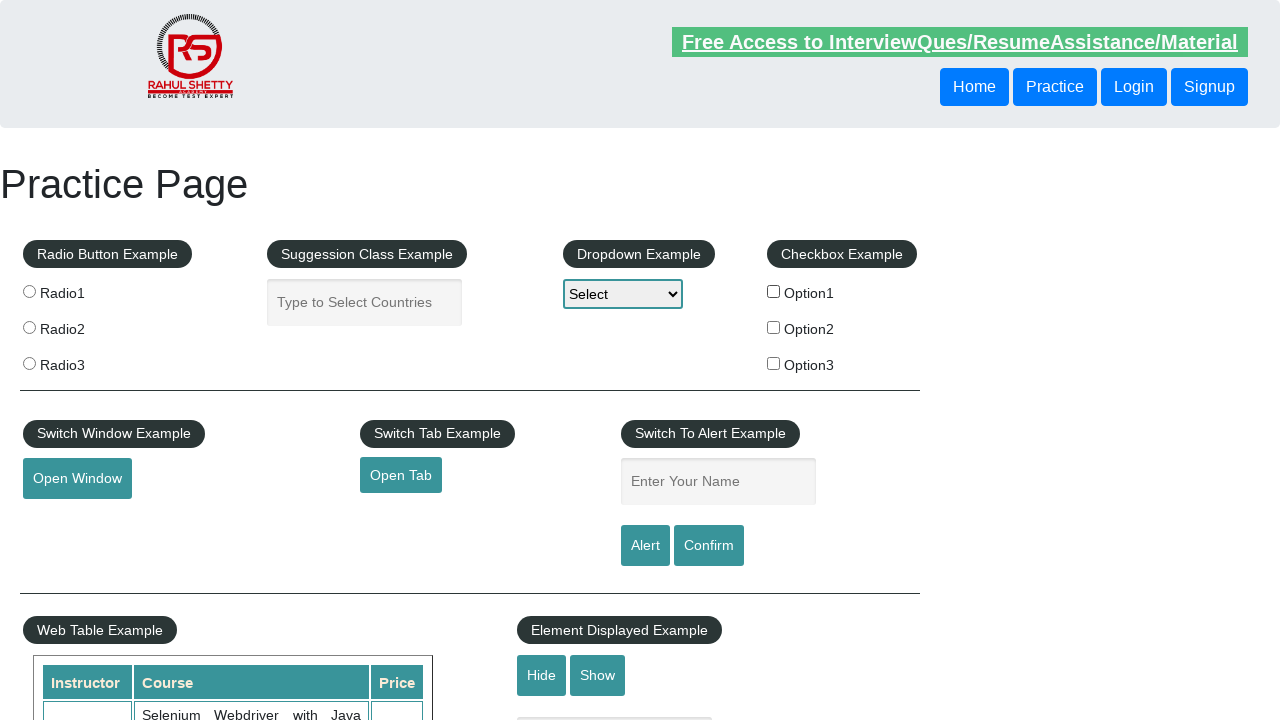